Tests that a todo item is removed when edited to an empty string

Starting URL: https://demo.playwright.dev/todomvc

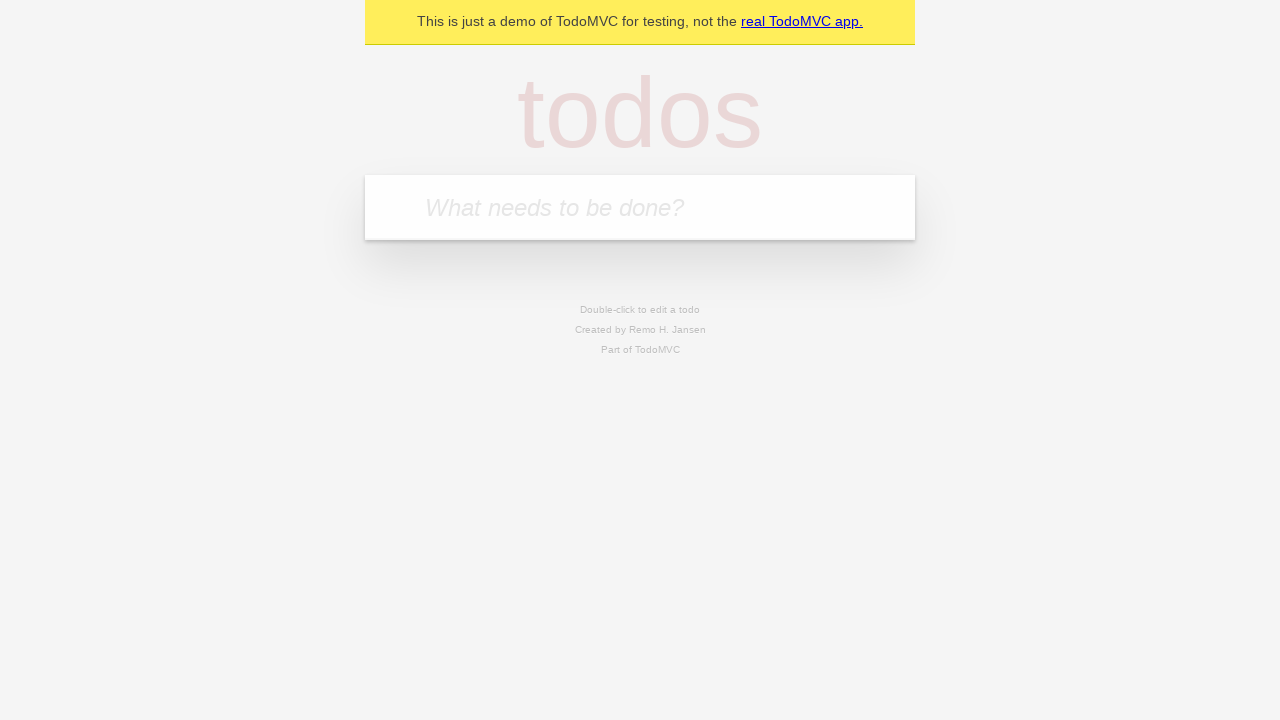

Filled new todo field with 'buy some cheese' on internal:attr=[placeholder="What needs to be done?"i]
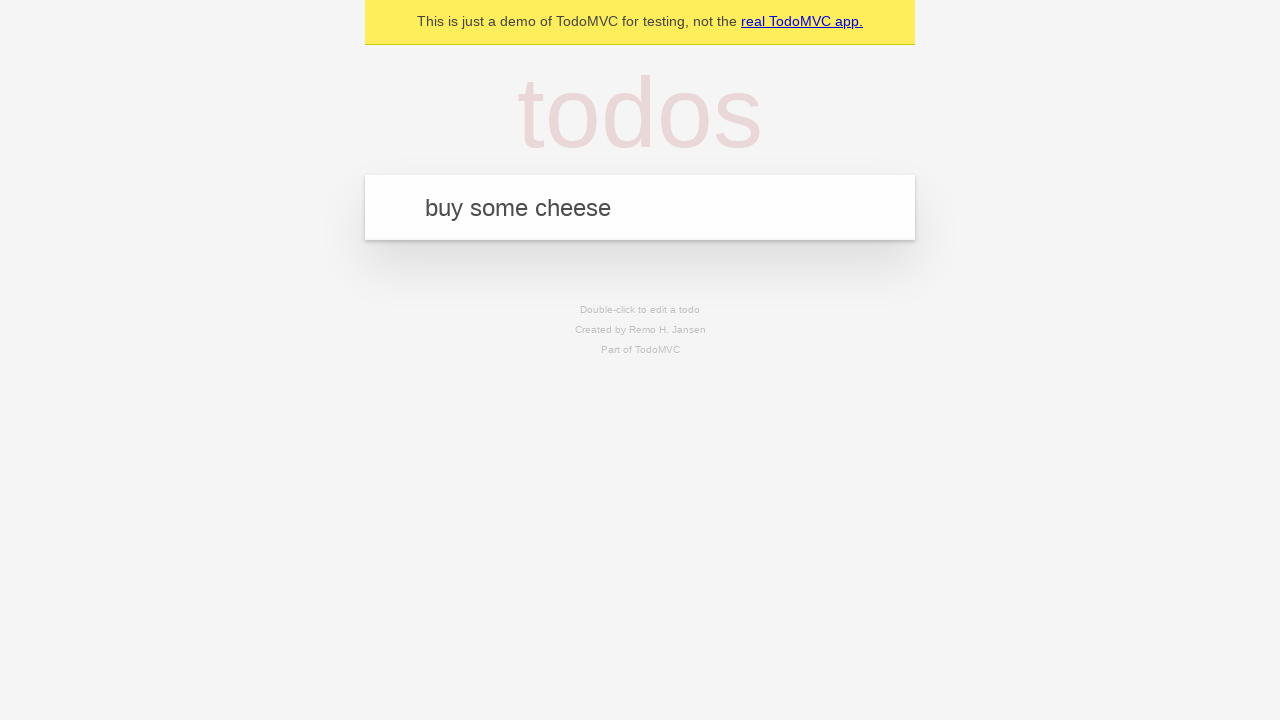

Pressed Enter to create todo 'buy some cheese' on internal:attr=[placeholder="What needs to be done?"i]
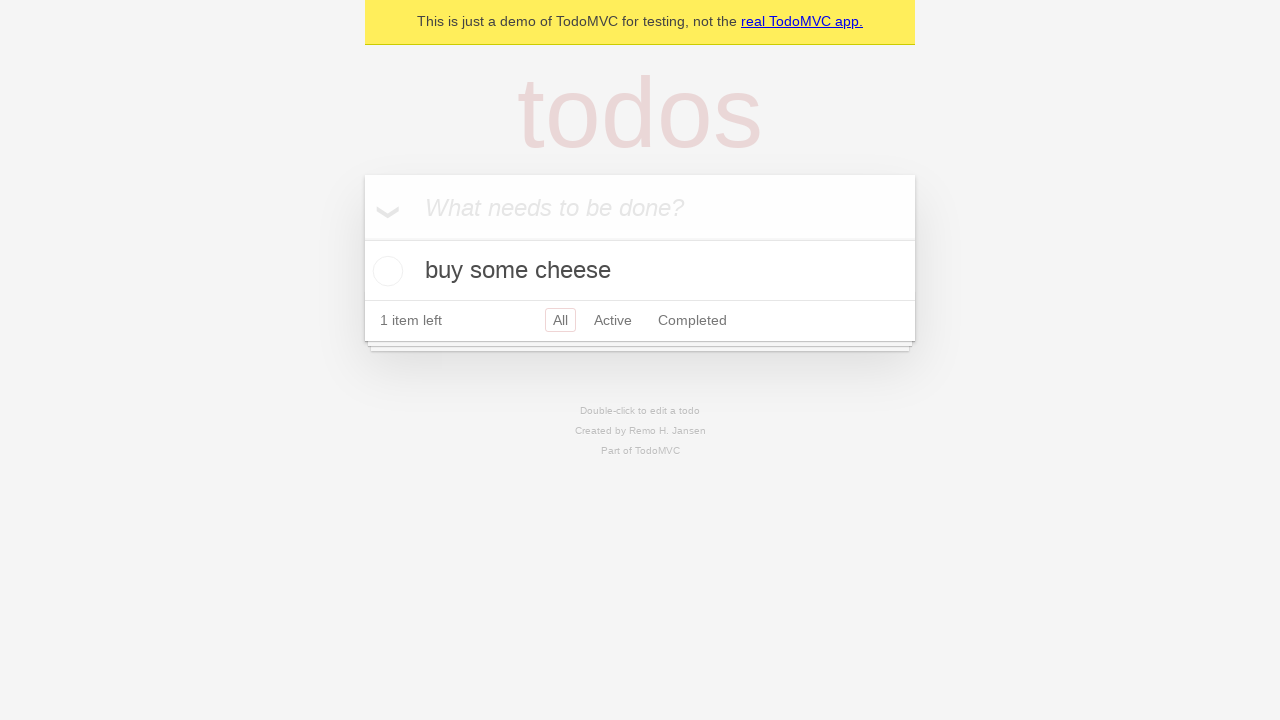

Filled new todo field with 'feed the cat' on internal:attr=[placeholder="What needs to be done?"i]
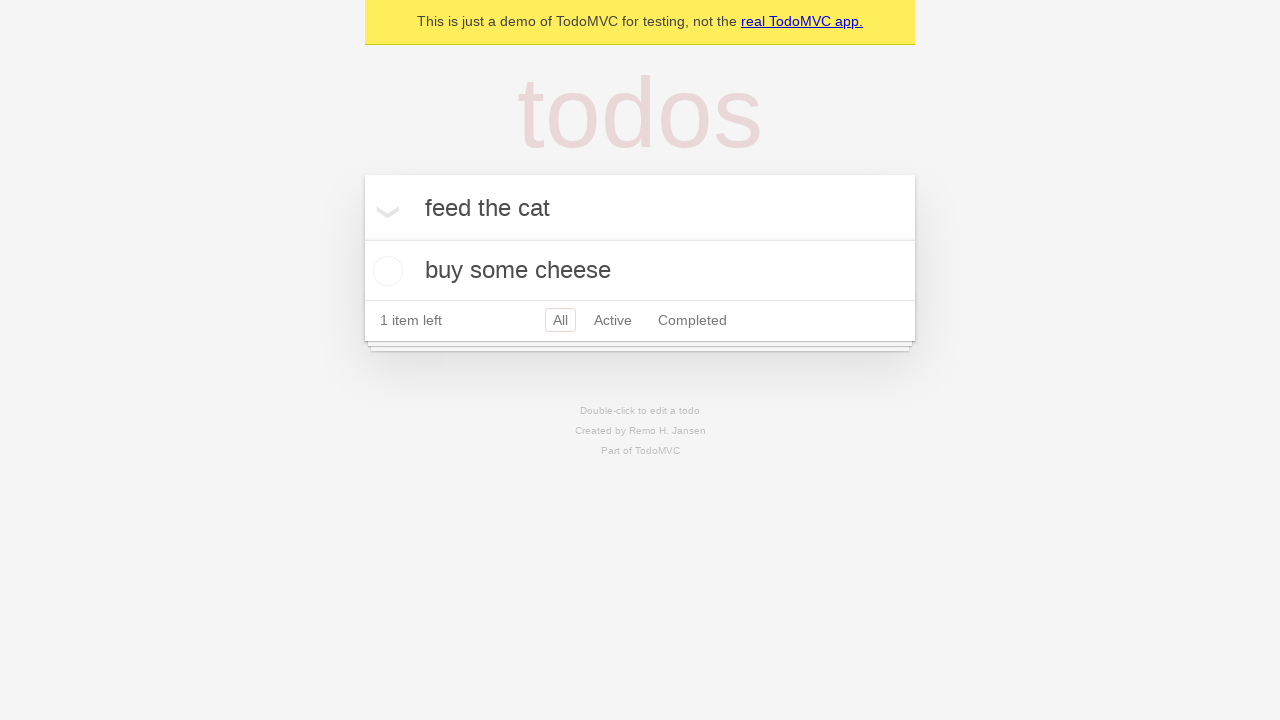

Pressed Enter to create todo 'feed the cat' on internal:attr=[placeholder="What needs to be done?"i]
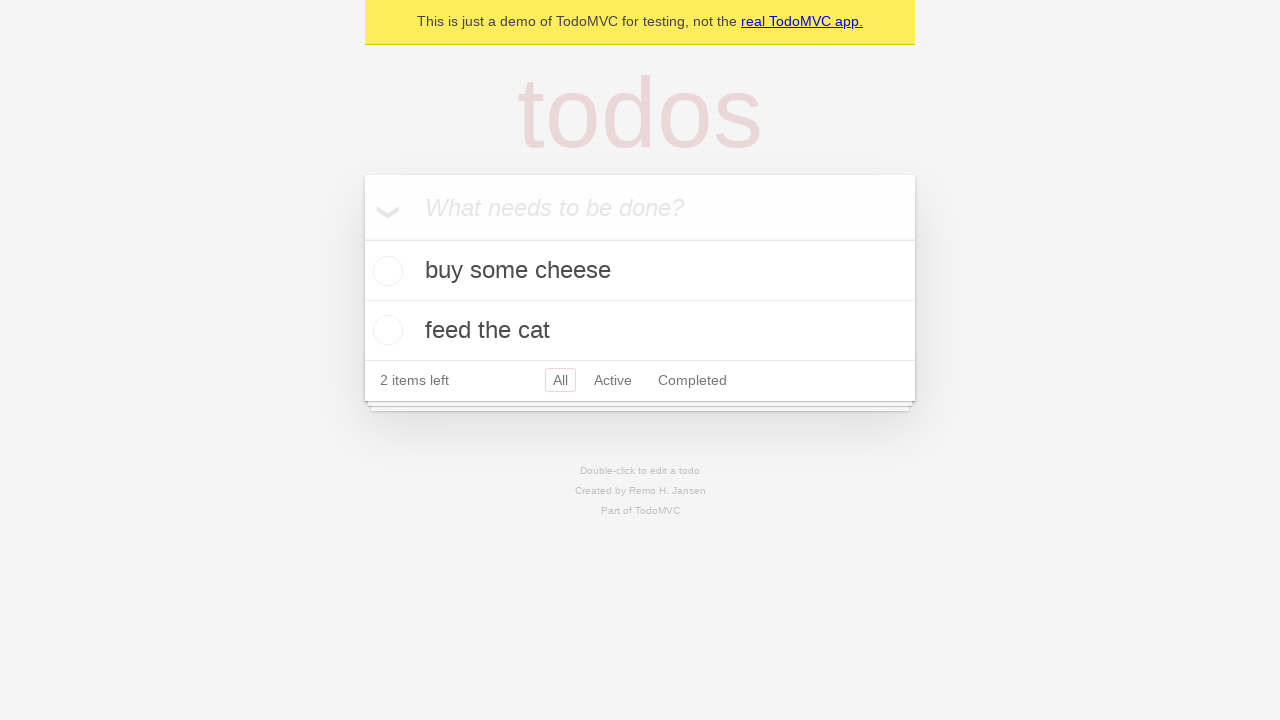

Filled new todo field with 'book a doctors appointment' on internal:attr=[placeholder="What needs to be done?"i]
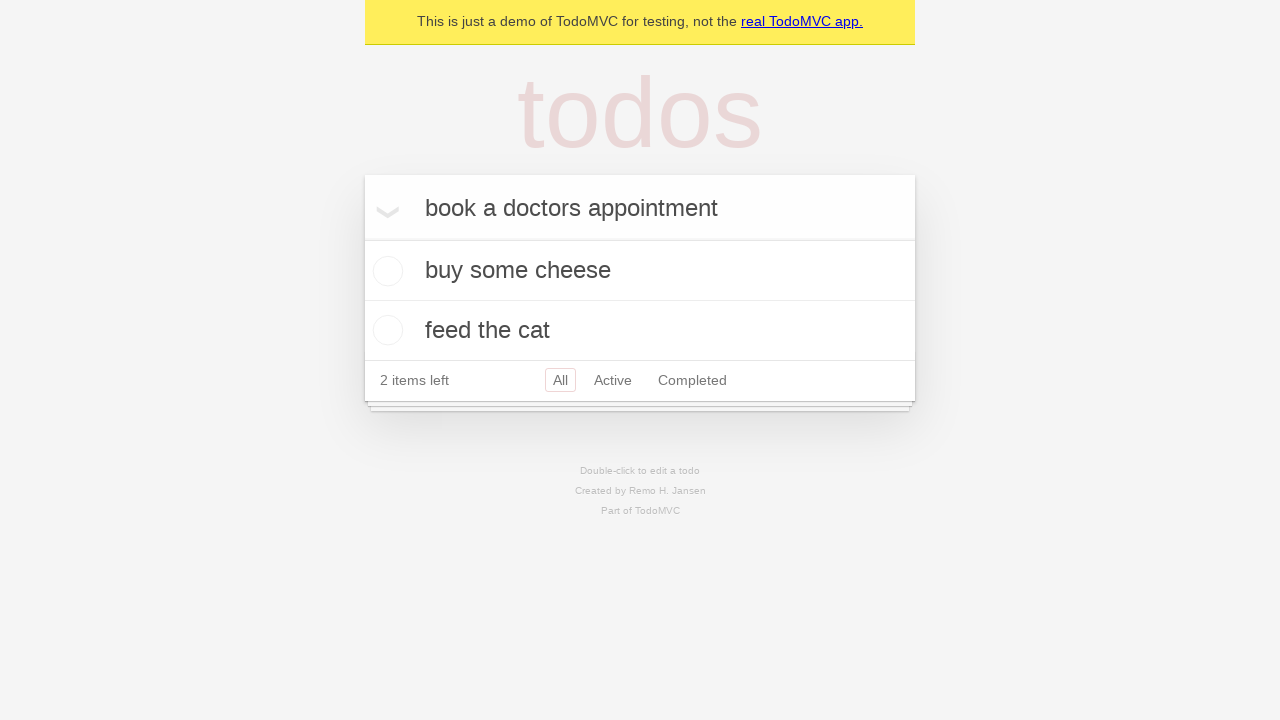

Pressed Enter to create todo 'book a doctors appointment' on internal:attr=[placeholder="What needs to be done?"i]
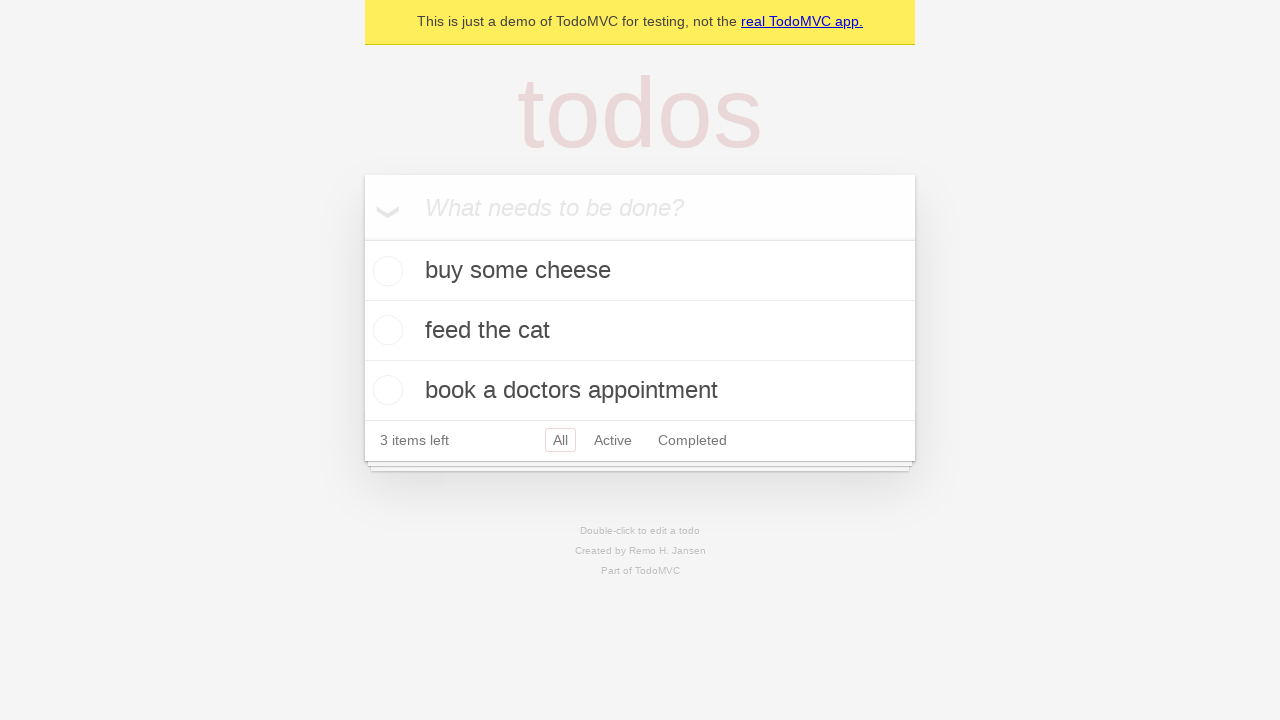

Waited for all 3 todo items to load
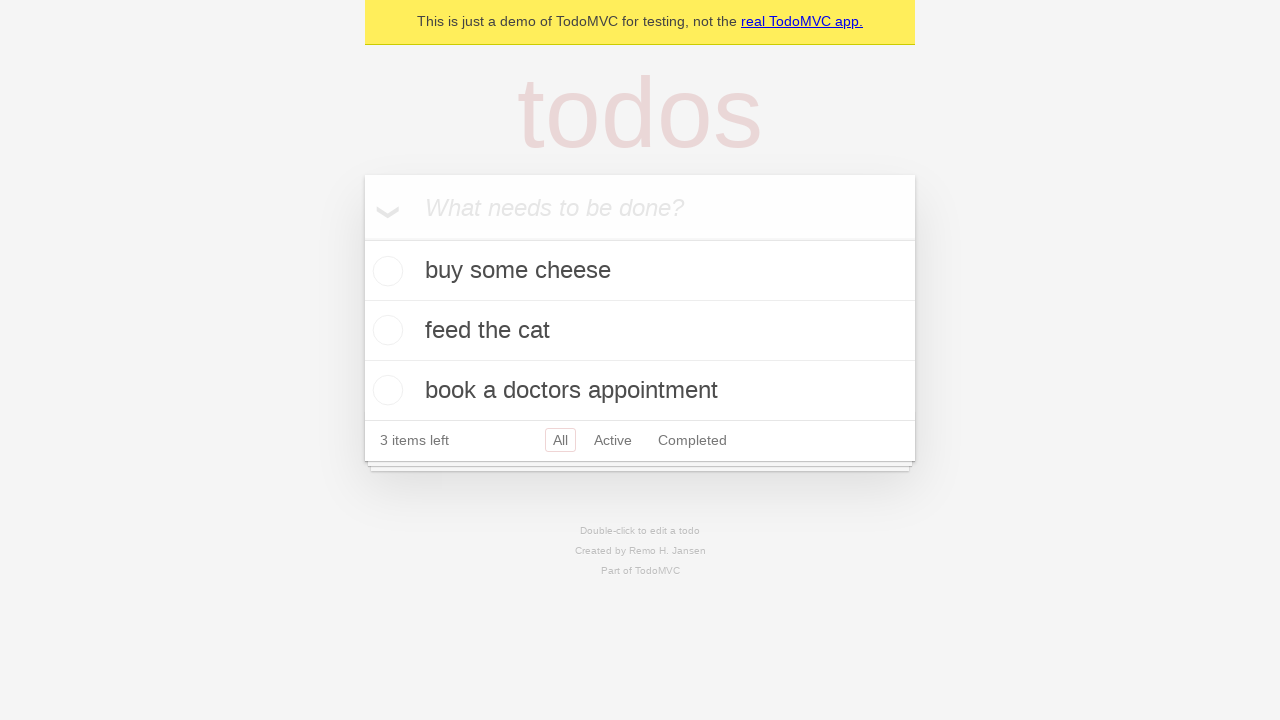

Double-clicked the second todo item to enter edit mode at (640, 331) on internal:testid=[data-testid="todo-item"s] >> nth=1
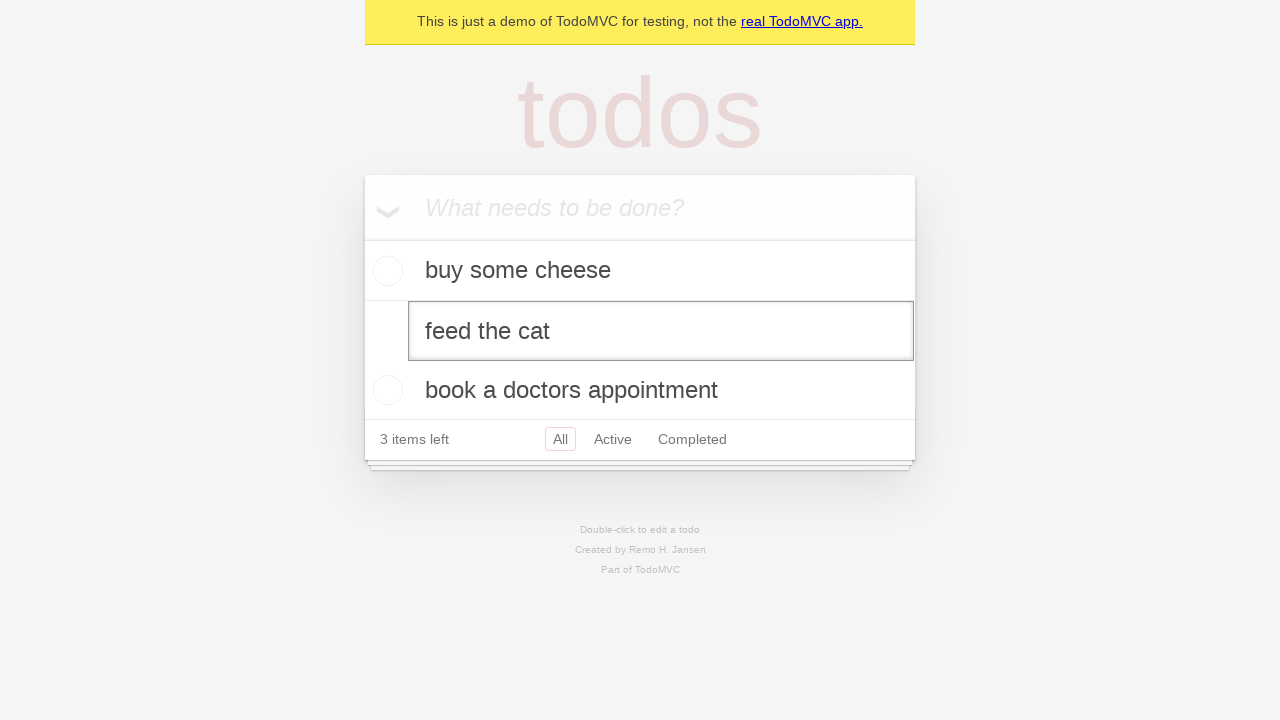

Cleared the todo text field to empty string on internal:testid=[data-testid="todo-item"s] >> nth=1 >> internal:role=textbox[nam
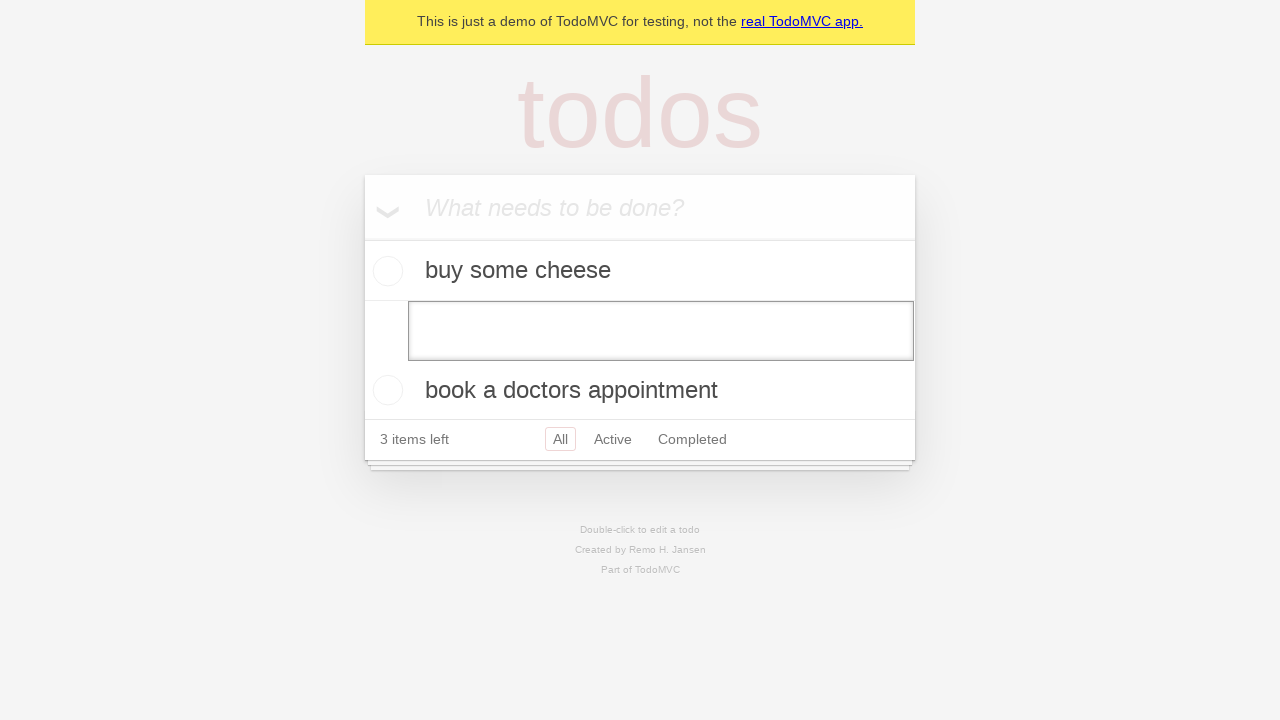

Pressed Enter to confirm empty edit, removing the todo item on internal:testid=[data-testid="todo-item"s] >> nth=1 >> internal:role=textbox[nam
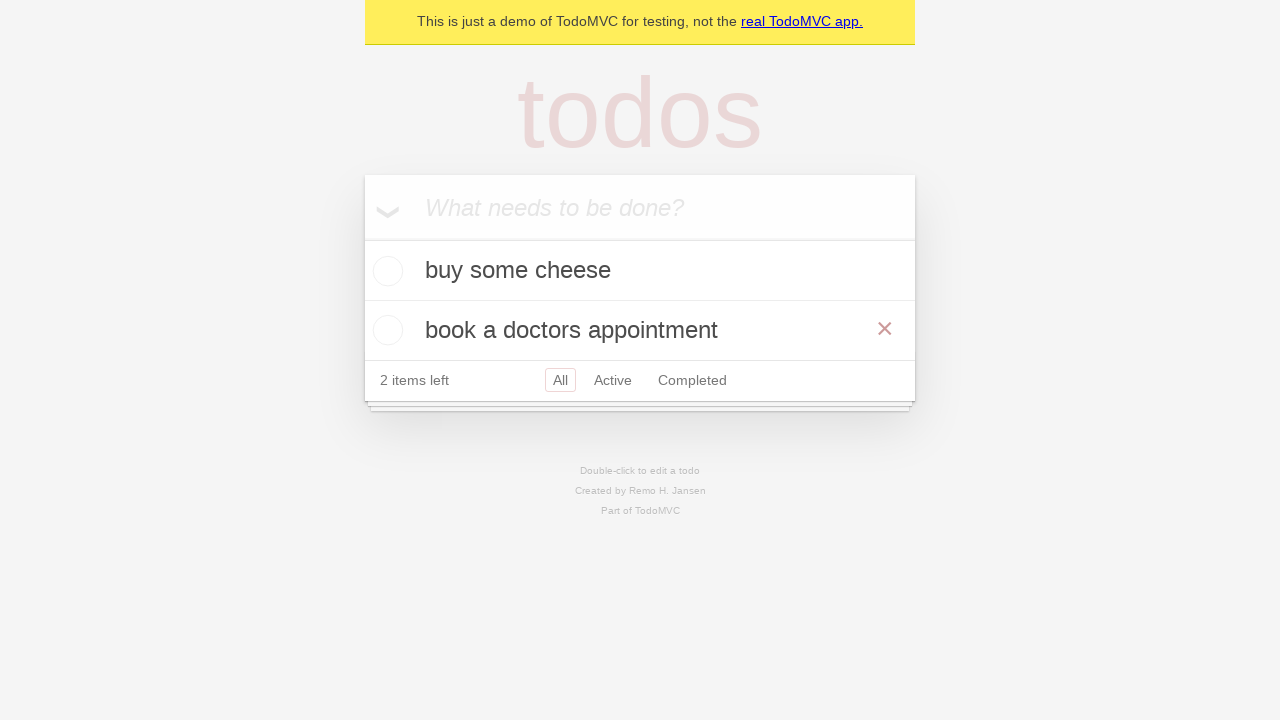

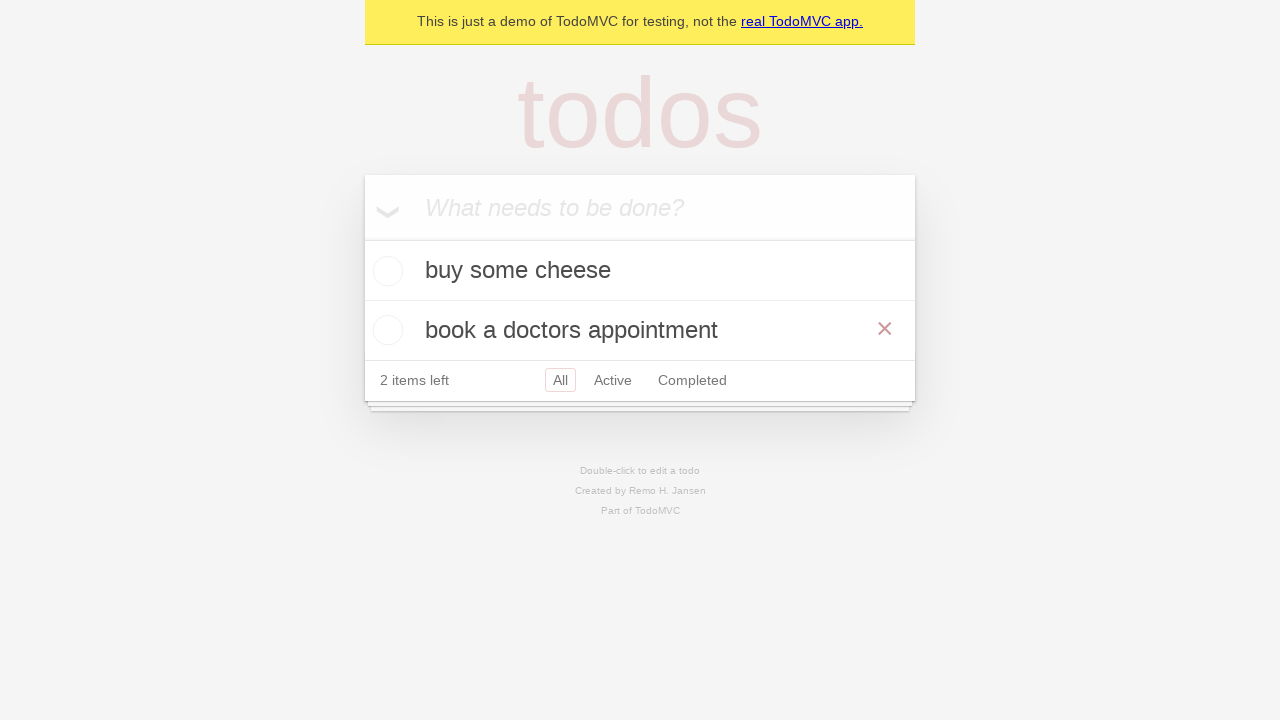